Tests a keypress form by entering text into a name field and clicking a button on the Formy practice website

Starting URL: http://formy-project.herokuapp.com/keypress

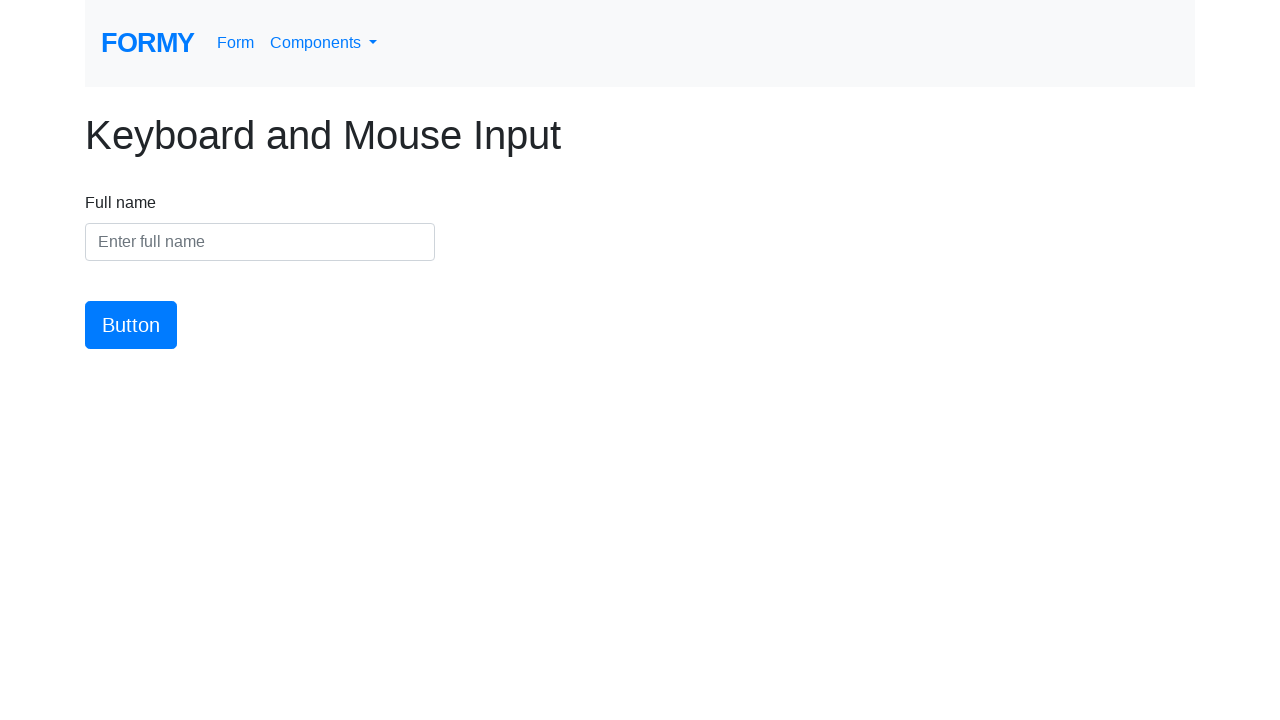

Filled name field with 'Hello James from local machine' on #name
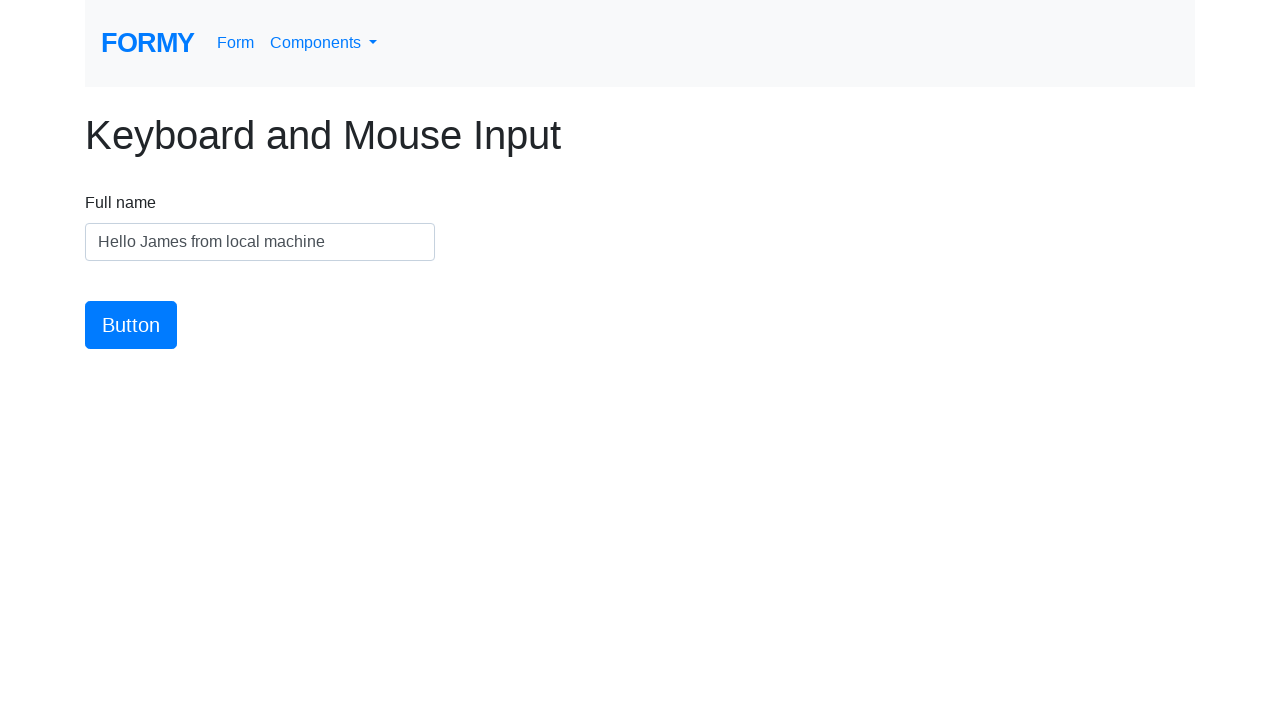

Clicked the keypress button at (131, 325) on #button
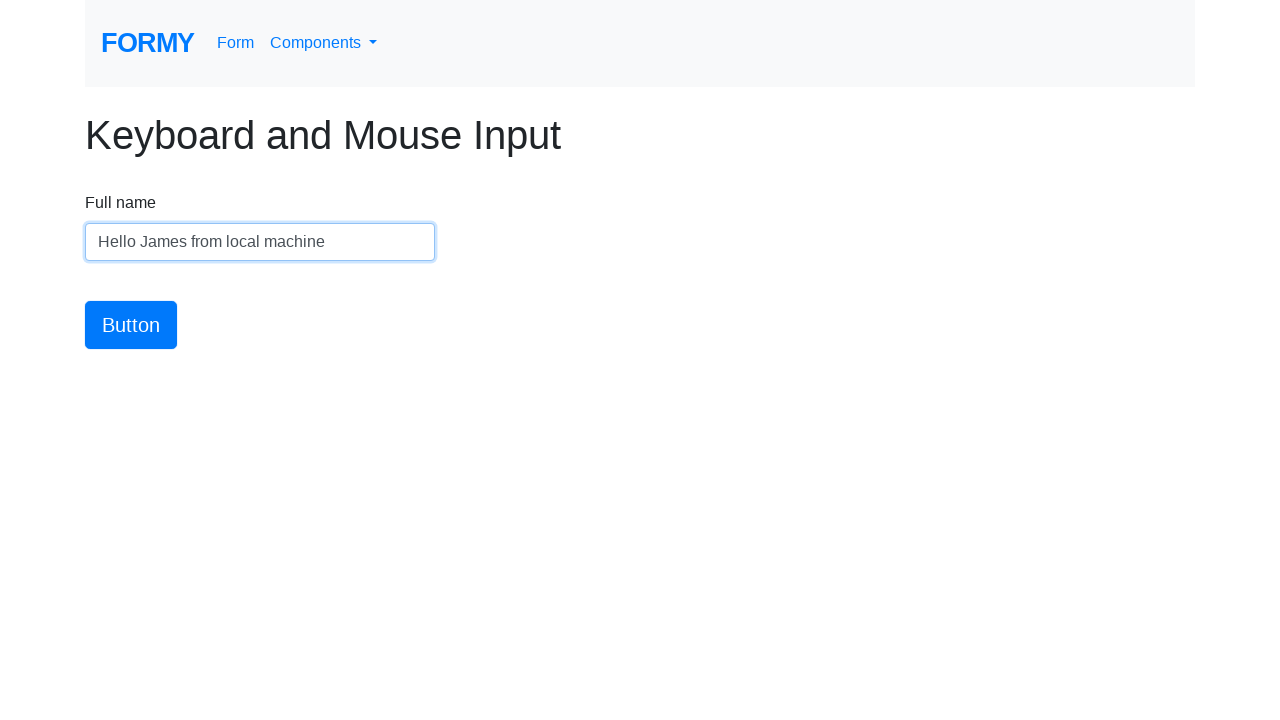

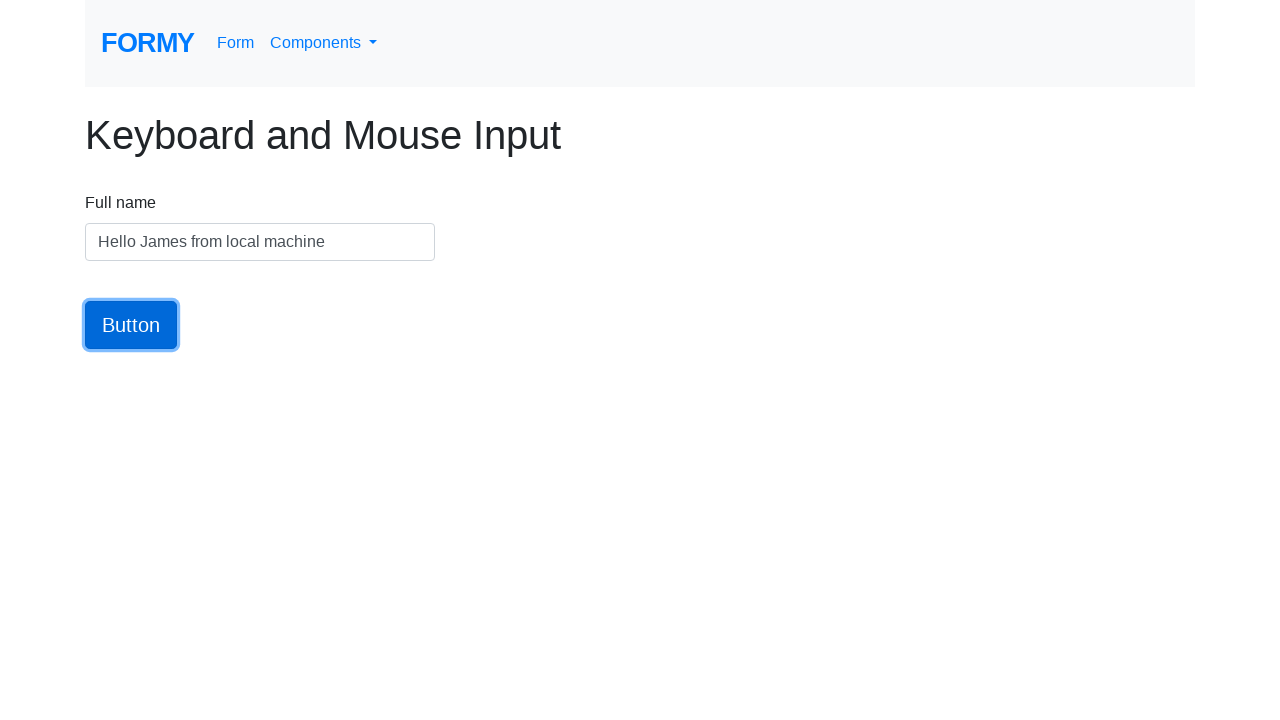